Tests file upload functionality by selecting a file via the file input element and clicking the upload button on the Herokuapp file upload demo page.

Starting URL: https://the-internet.herokuapp.com/upload

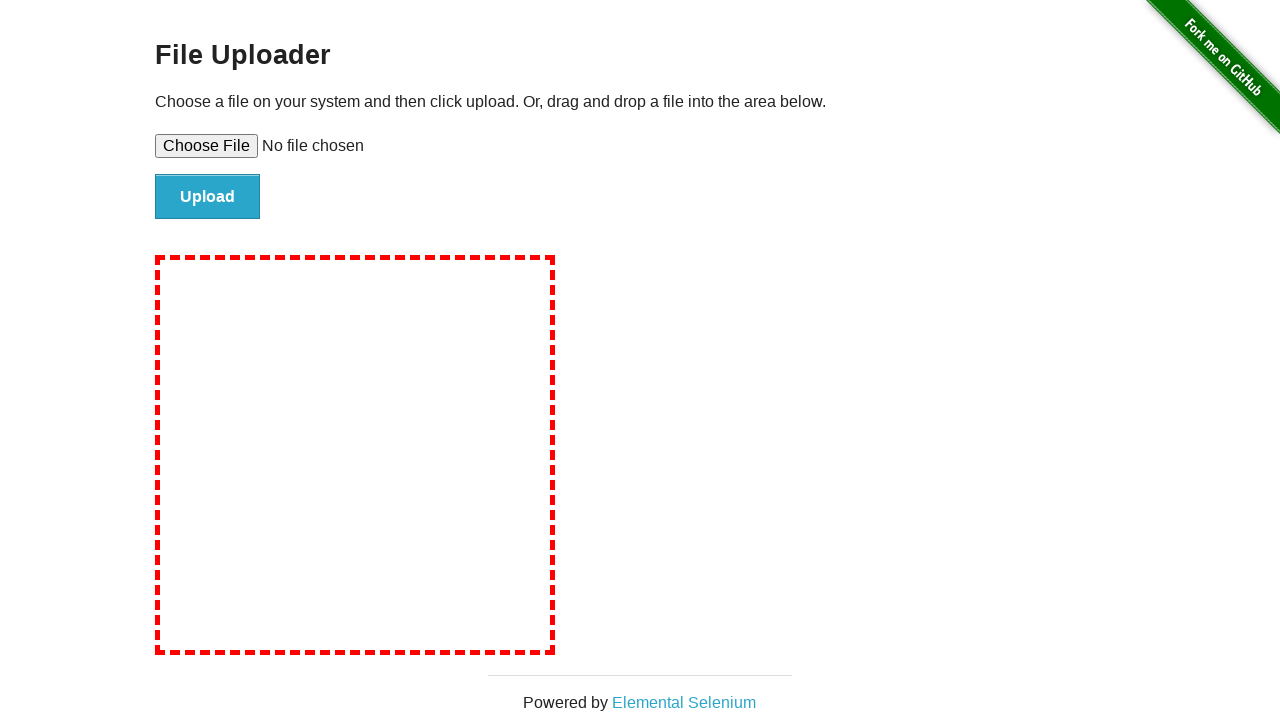

Clicked file upload input to open file chooser dialog at (640, 146) on #file-upload
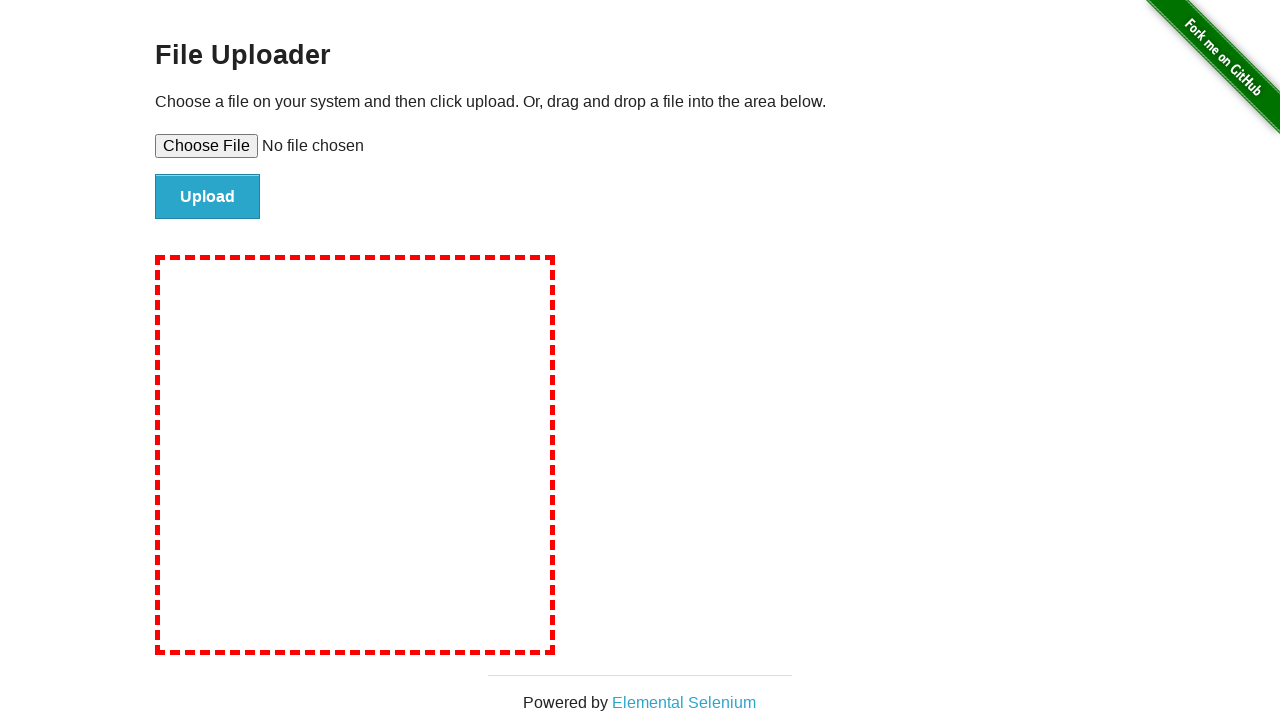

Set test file (test-file.txt) to the file input element
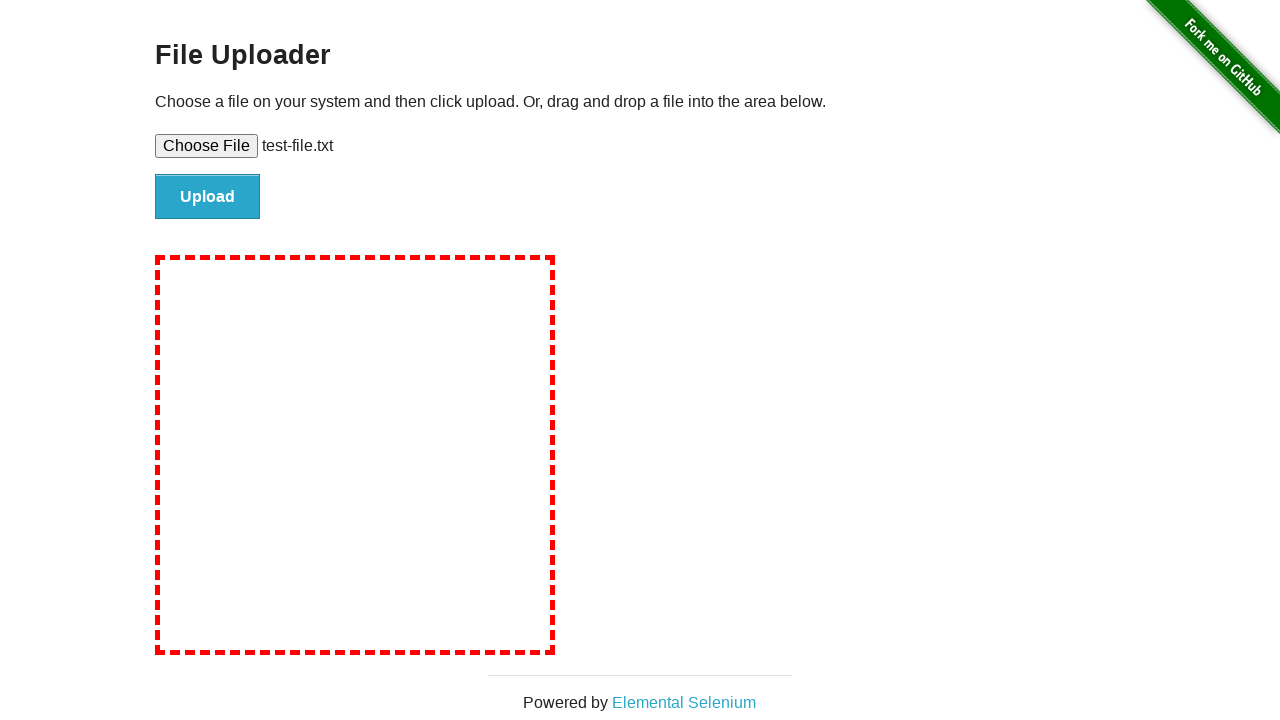

Clicked the upload/submit button to upload the file at (208, 197) on #file-submit
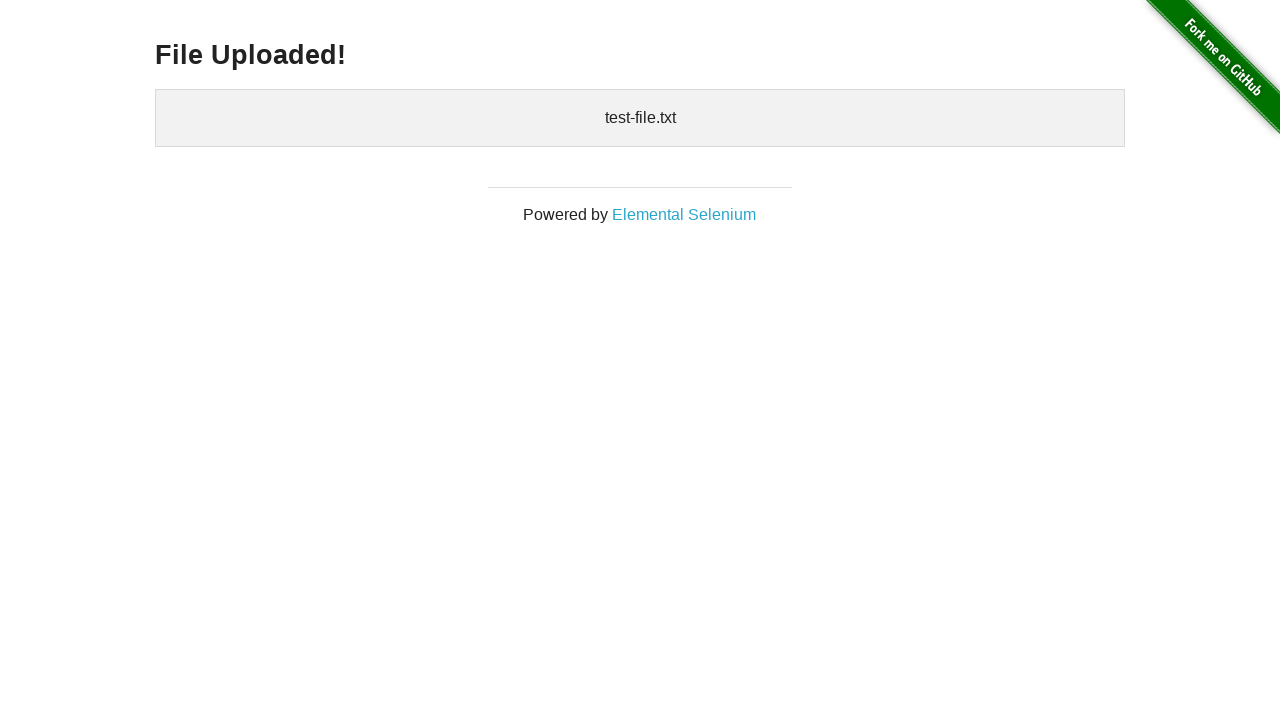

Upload completed and confirmation message appeared
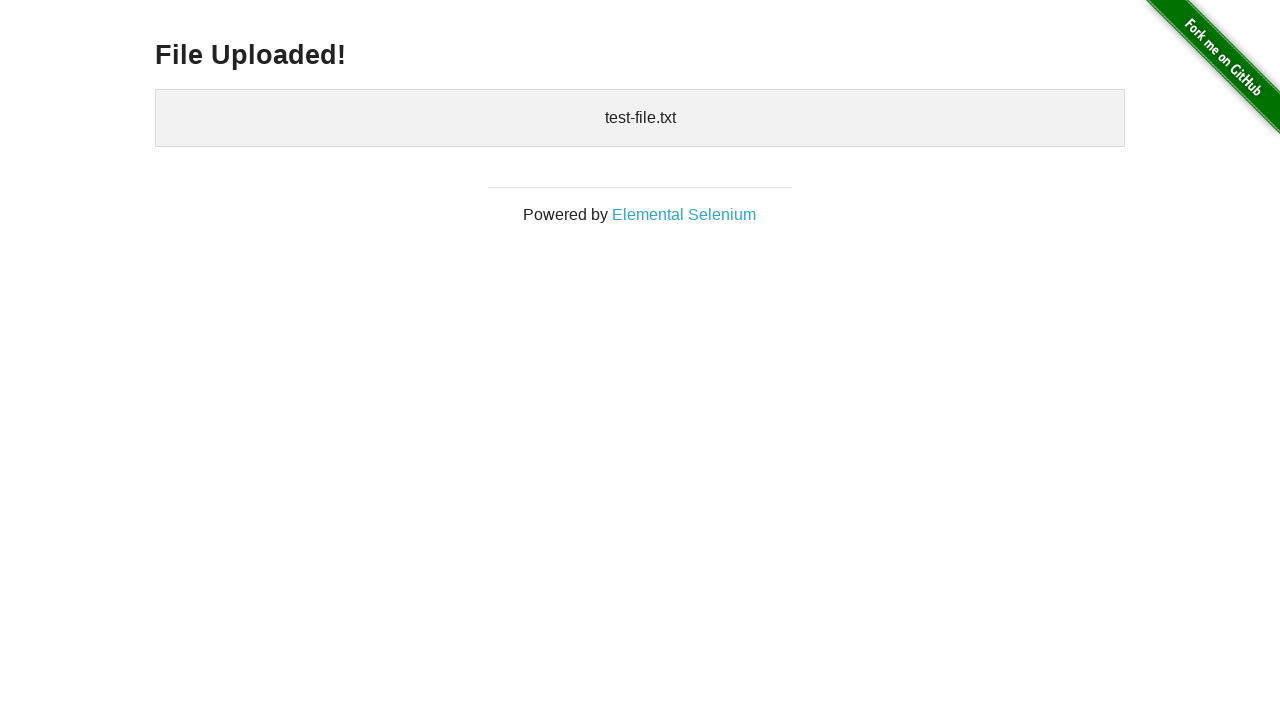

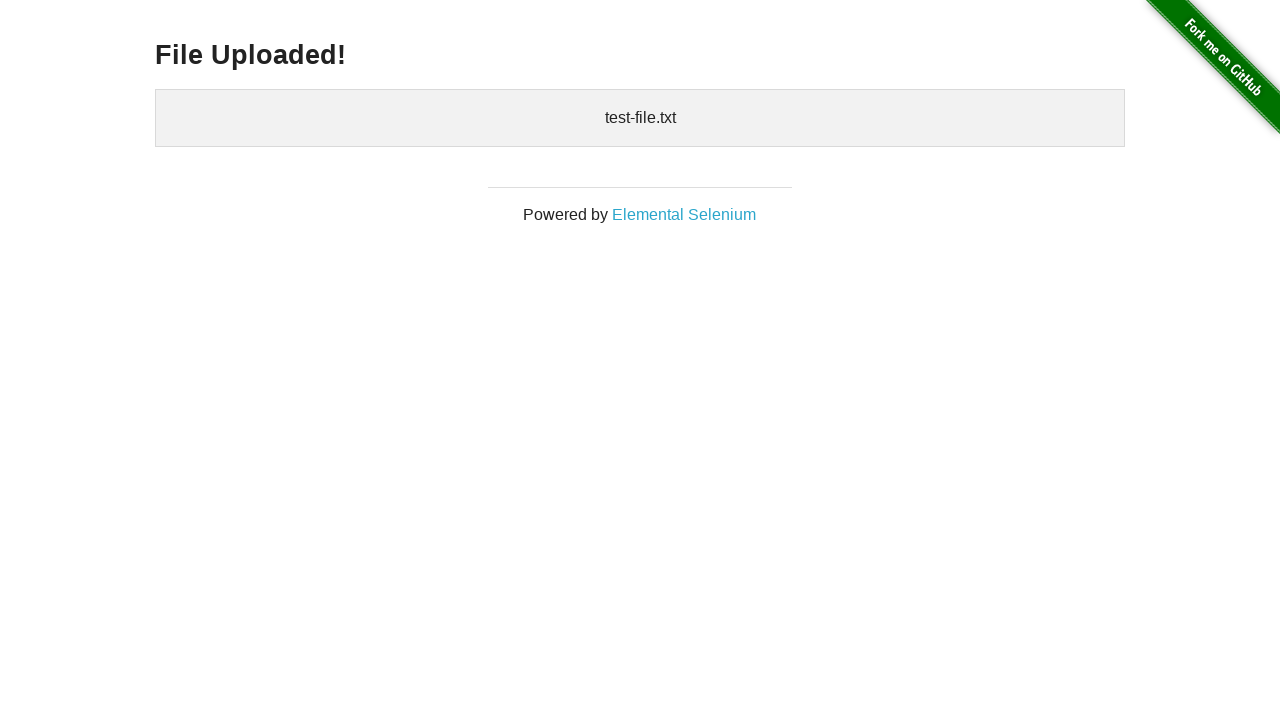